Tests context menu functionality by right-clicking on a designated area, handling an alert, and navigating to a linked page to verify its content

Starting URL: https://the-internet.herokuapp.com/context_menu

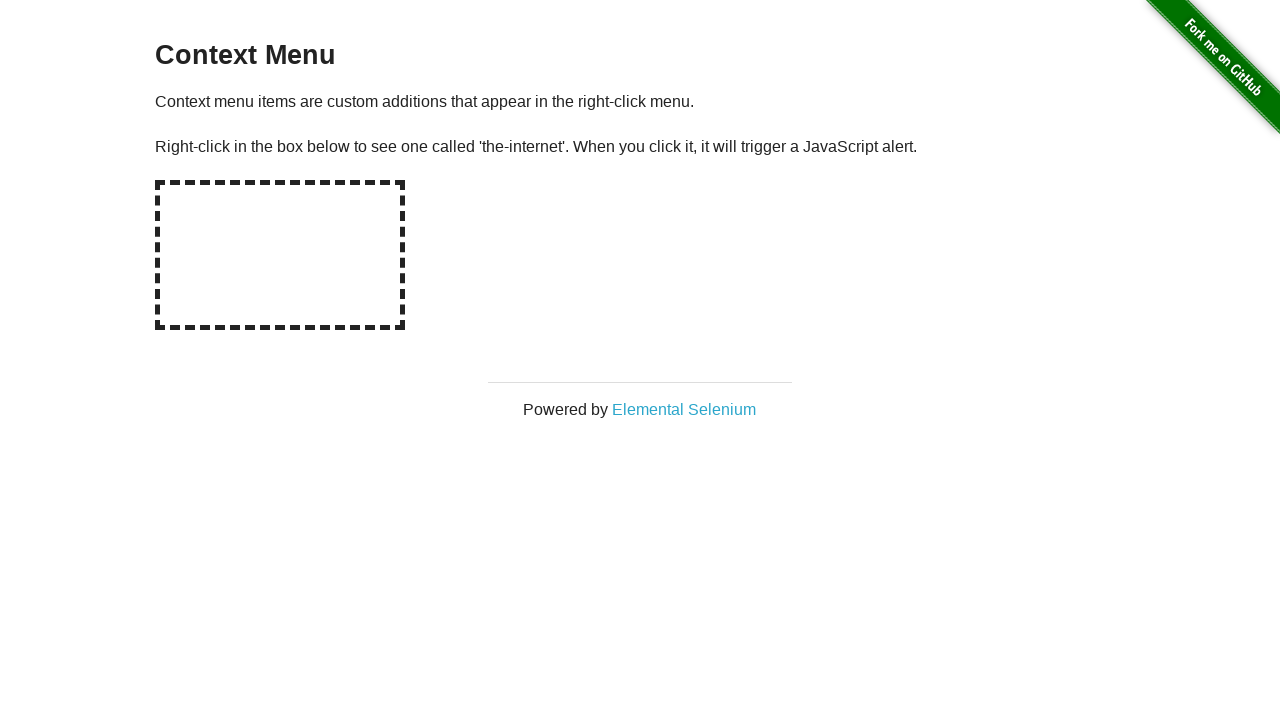

Right-clicked on the context menu hot-spot area at (280, 255) on #hot-spot
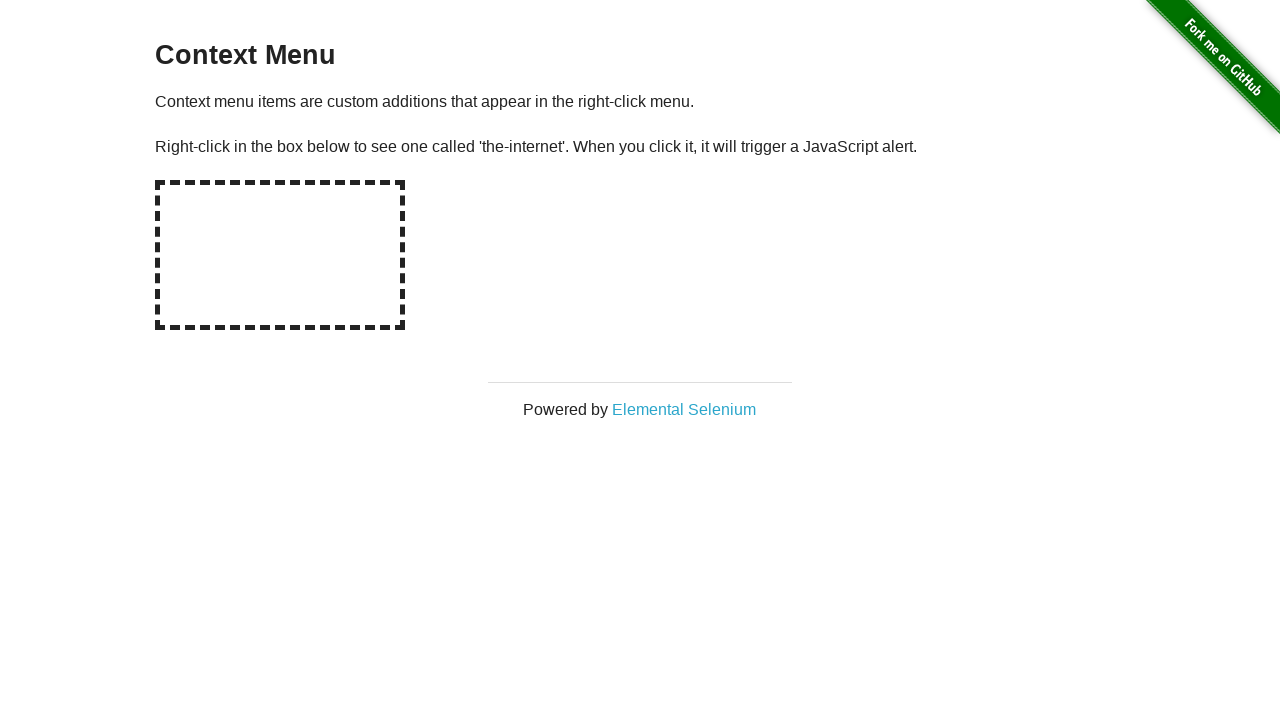

Set up alert handler to automatically accept dialogs
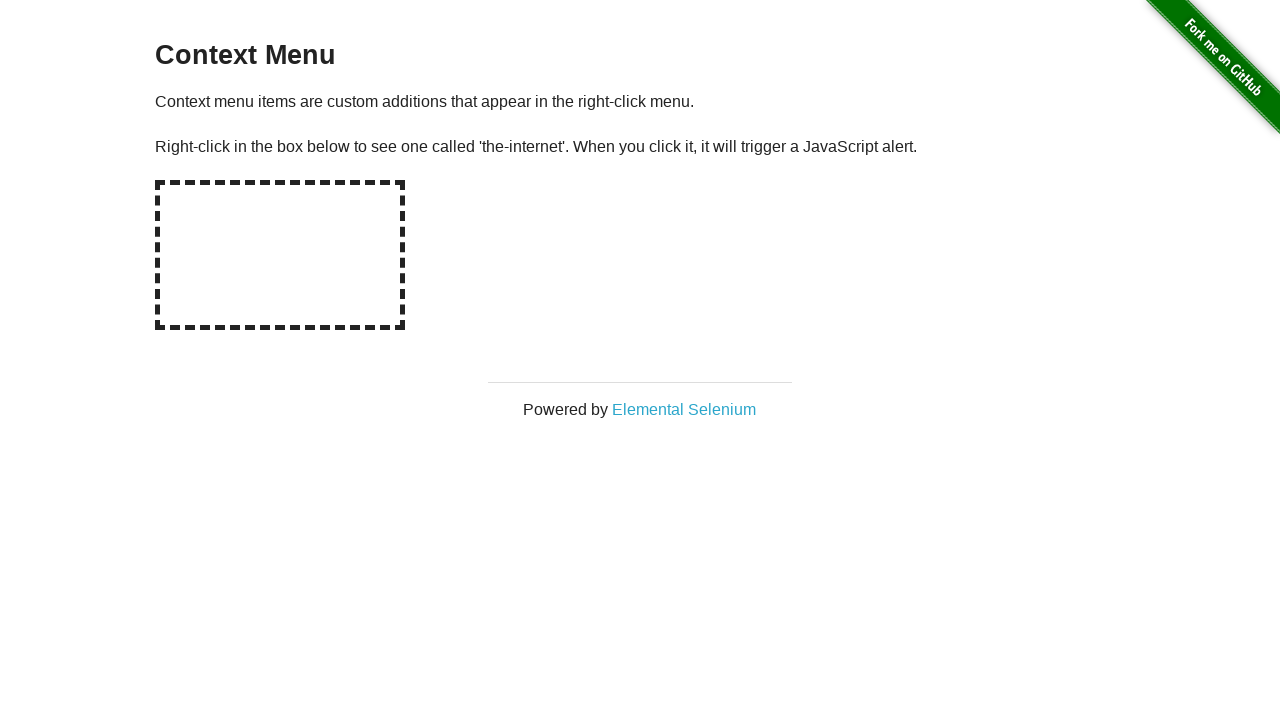

Clicked on 'Elemental Selenium' link, opening new popup window at (684, 409) on text=Elemental Selenium
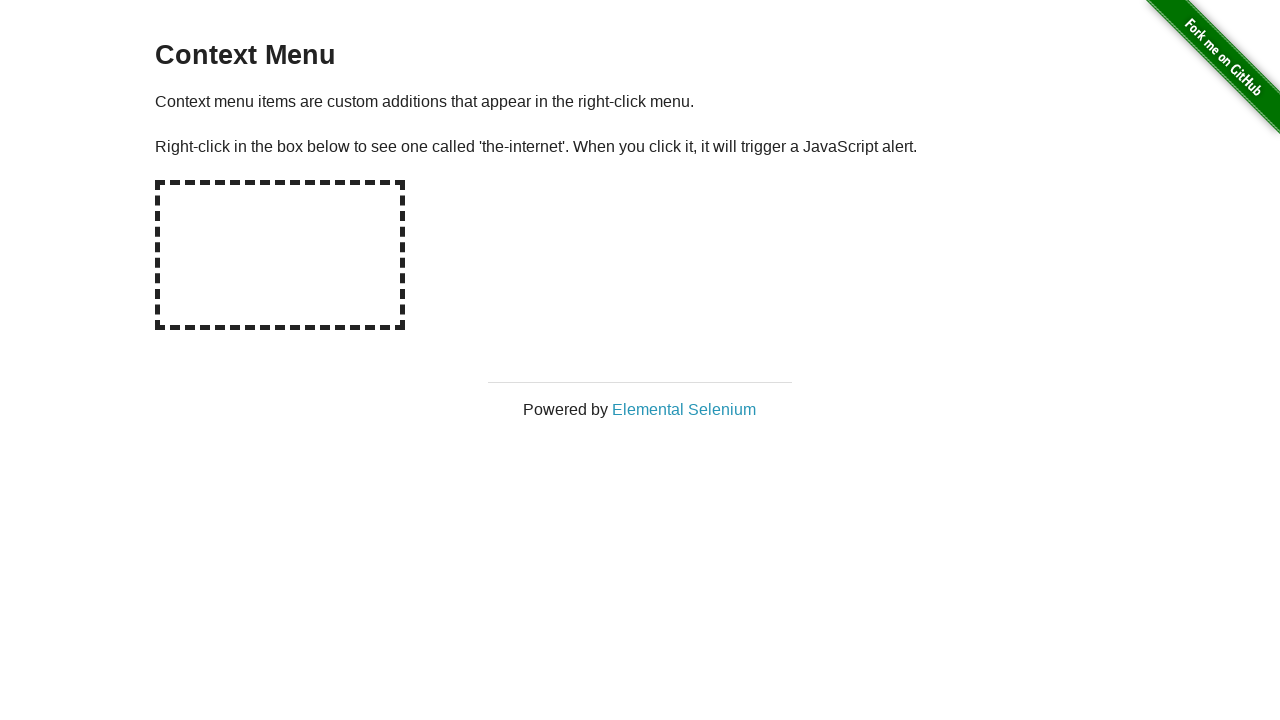

Popup window opened and reference captured
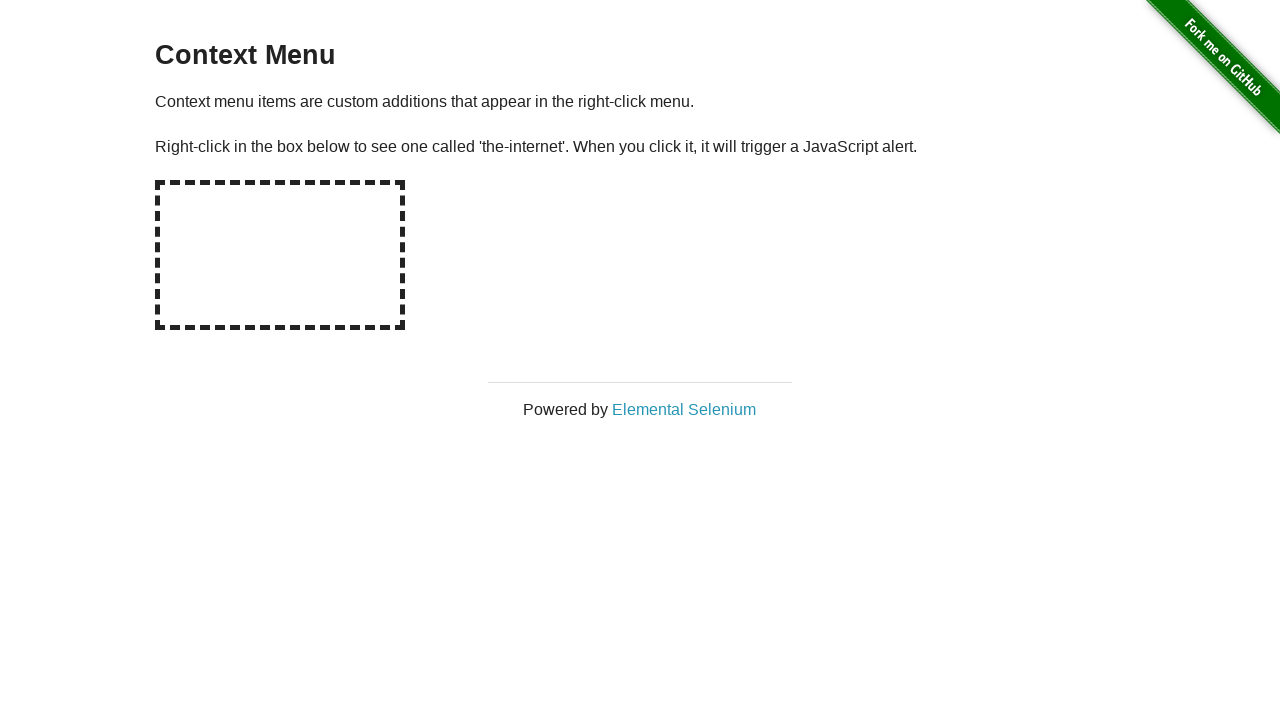

Waited for new page to fully load
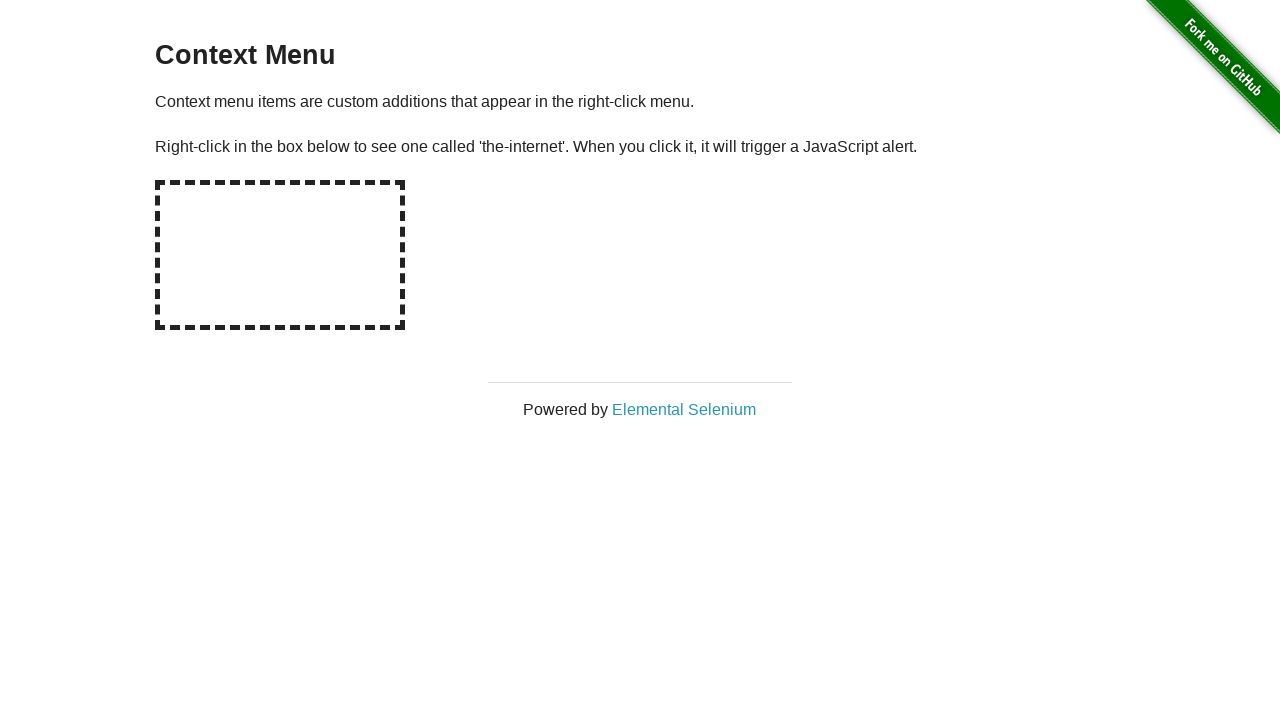

Retrieved h1 text content from new page
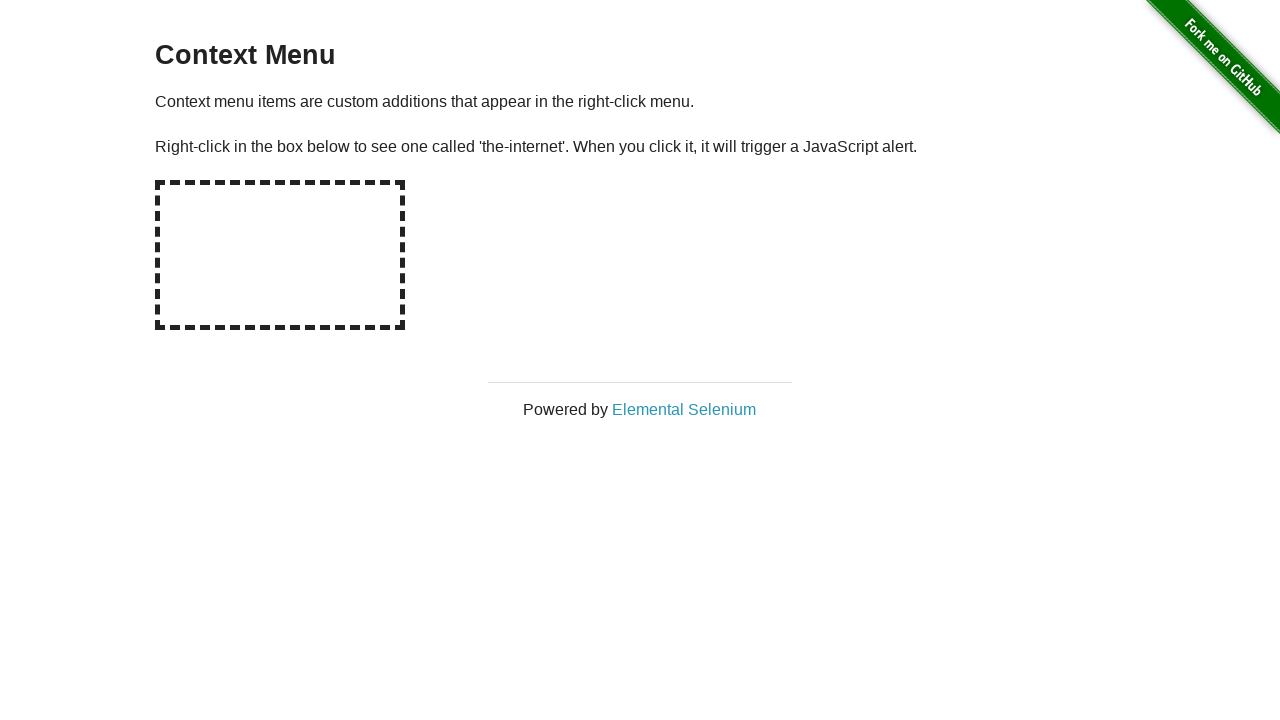

Verified h1 text matches 'Elemental Selenium'
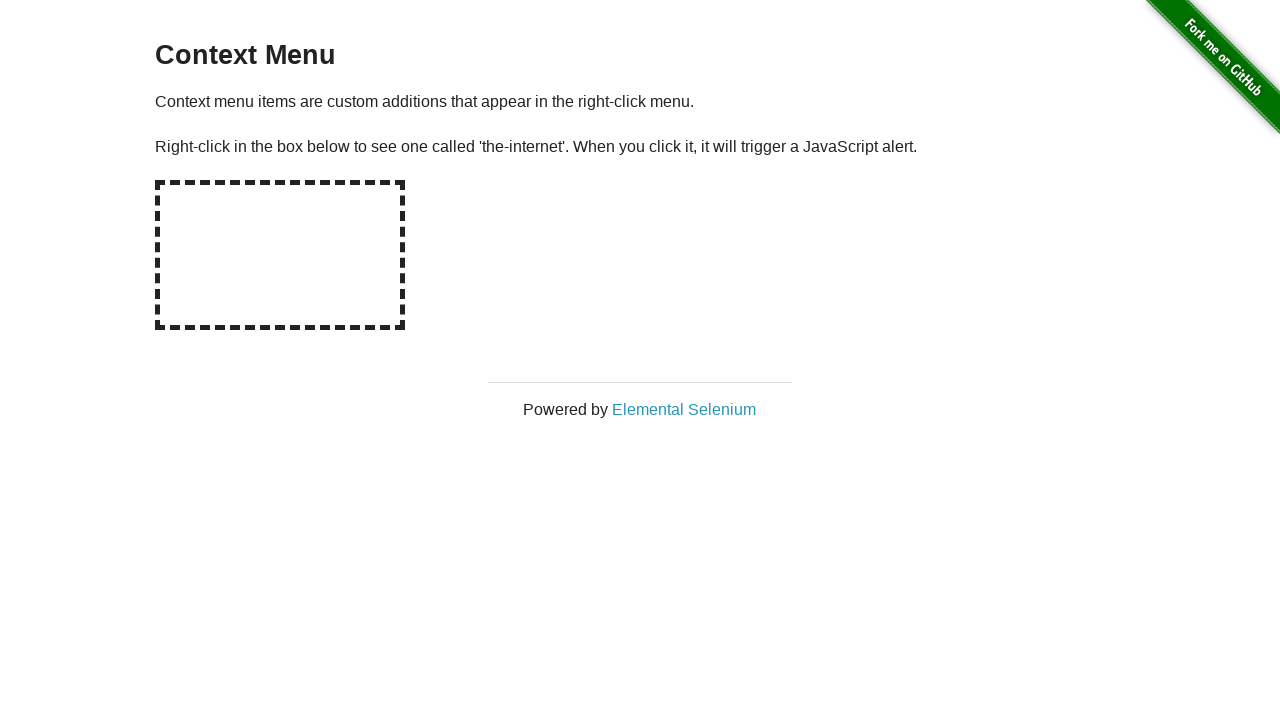

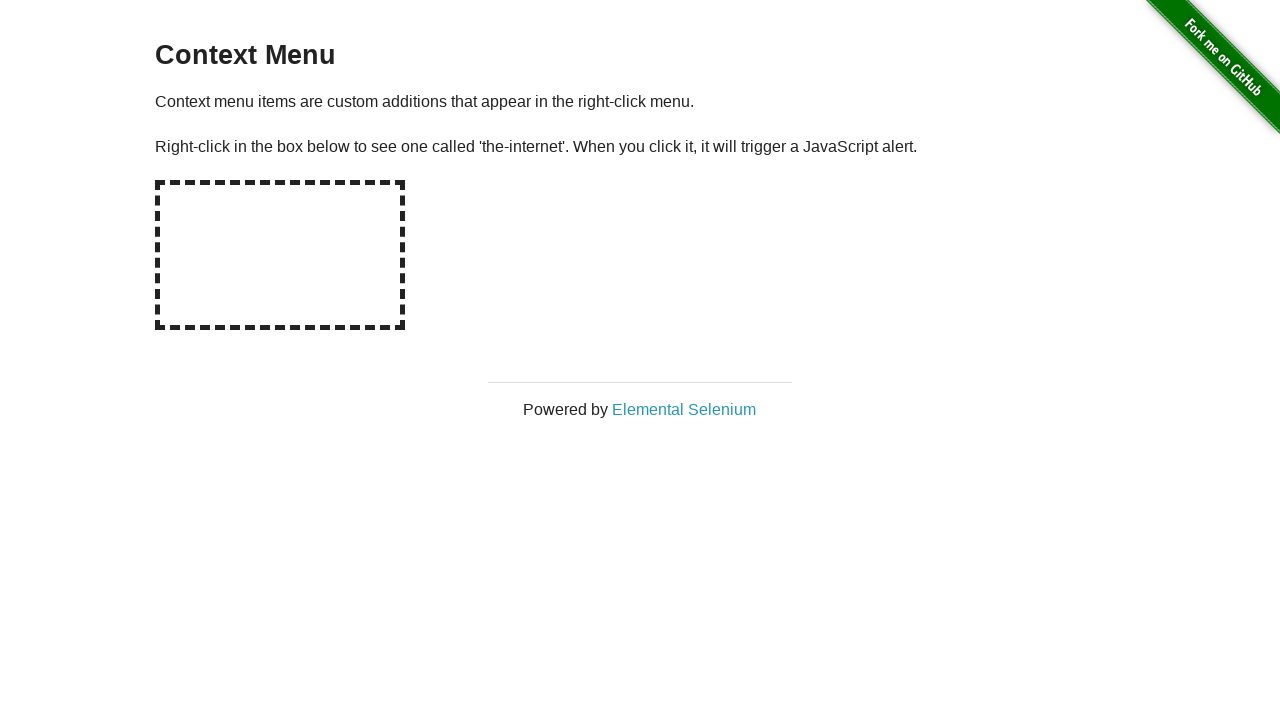